Tests email field validation by entering invalid and valid email formats

Starting URL: https://mkt.sispro.com.br/solicite-um-orcamento

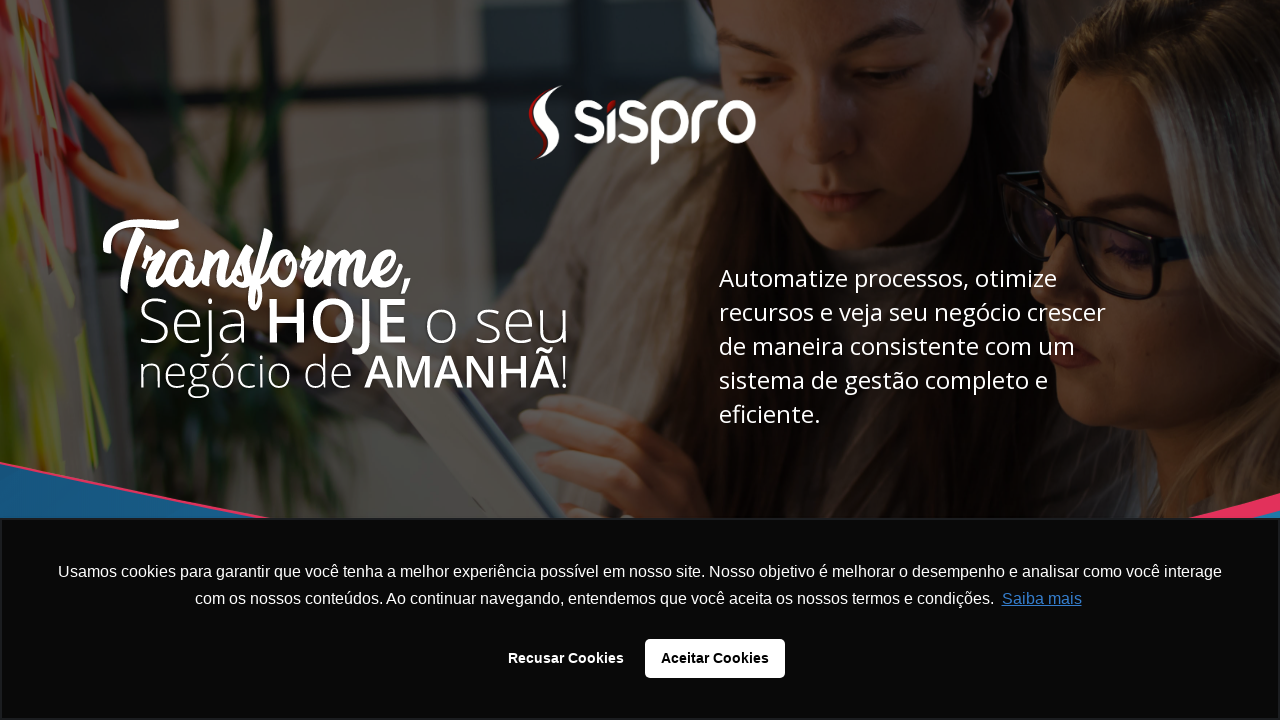

Located email input field
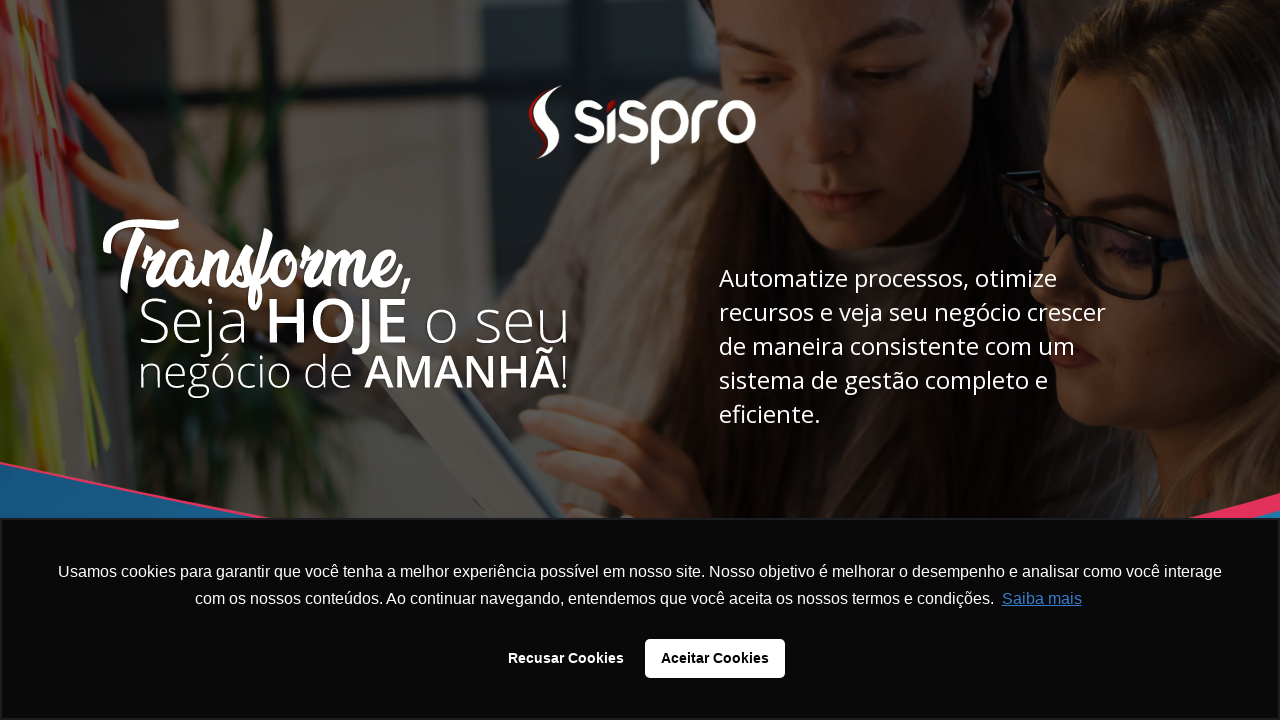

Cleared email input field
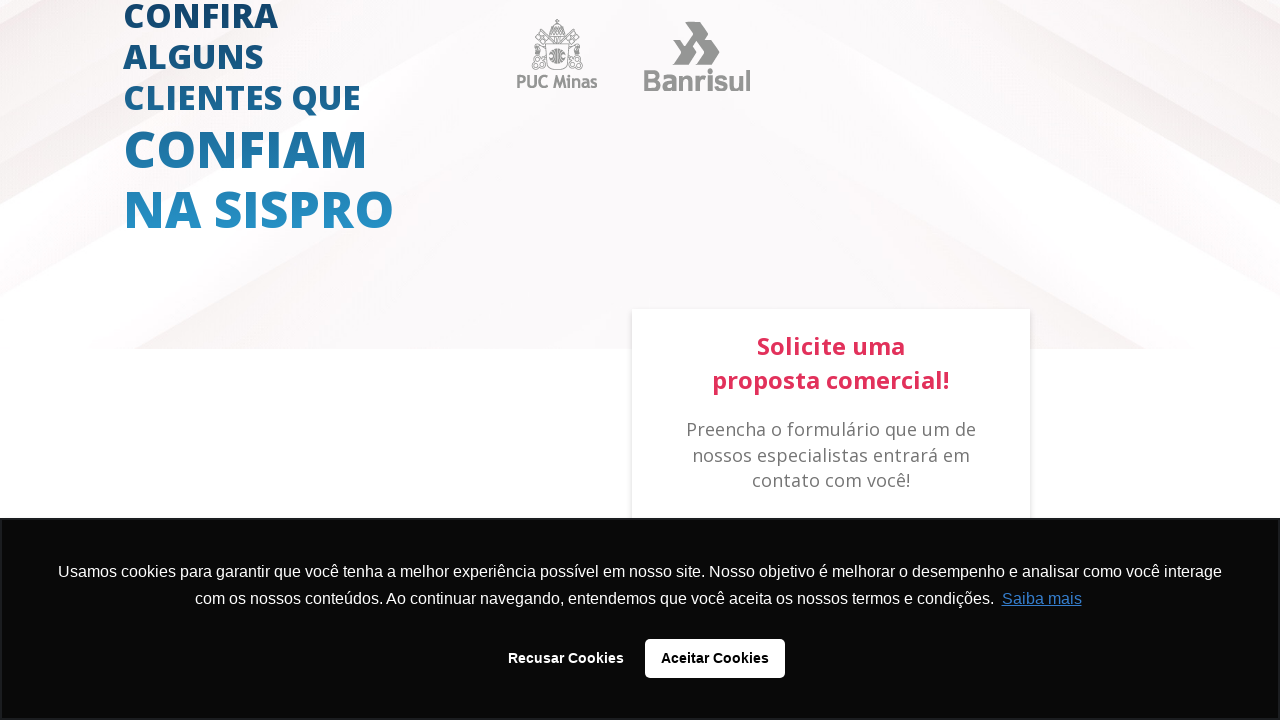

Entered invalid email format 'Invalid@E-mail'
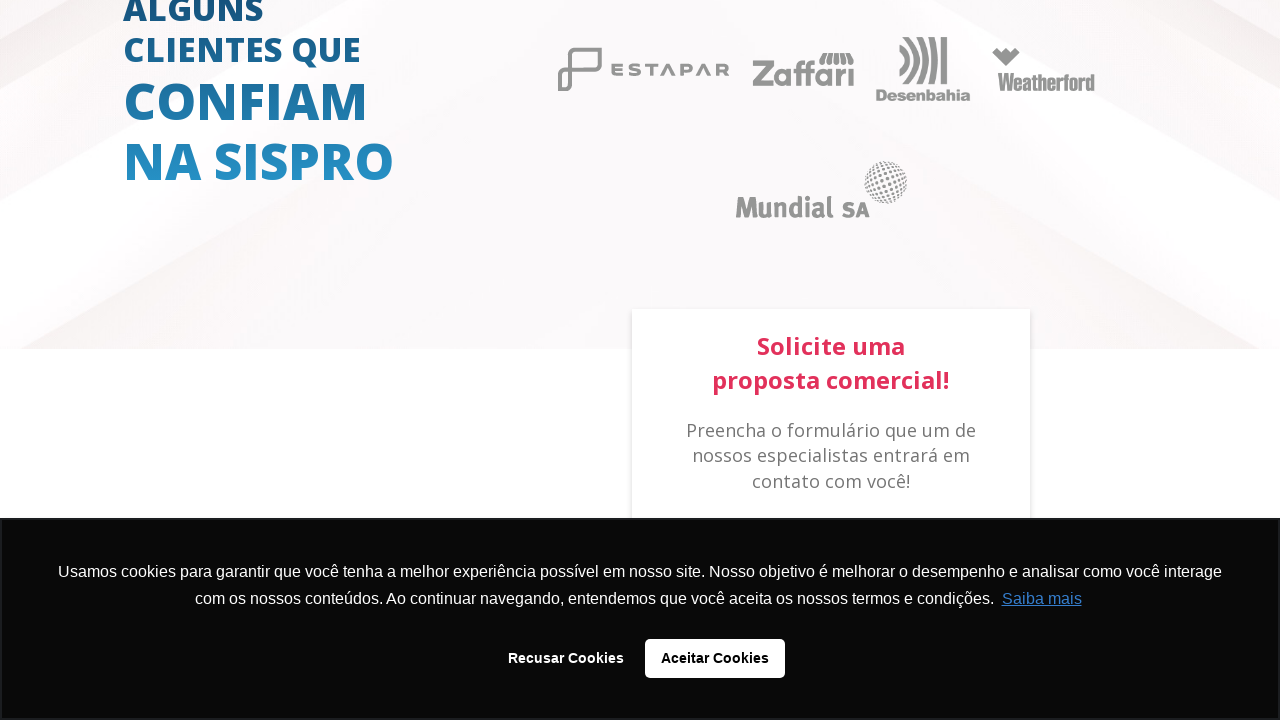

Pressed Tab to trigger email validation
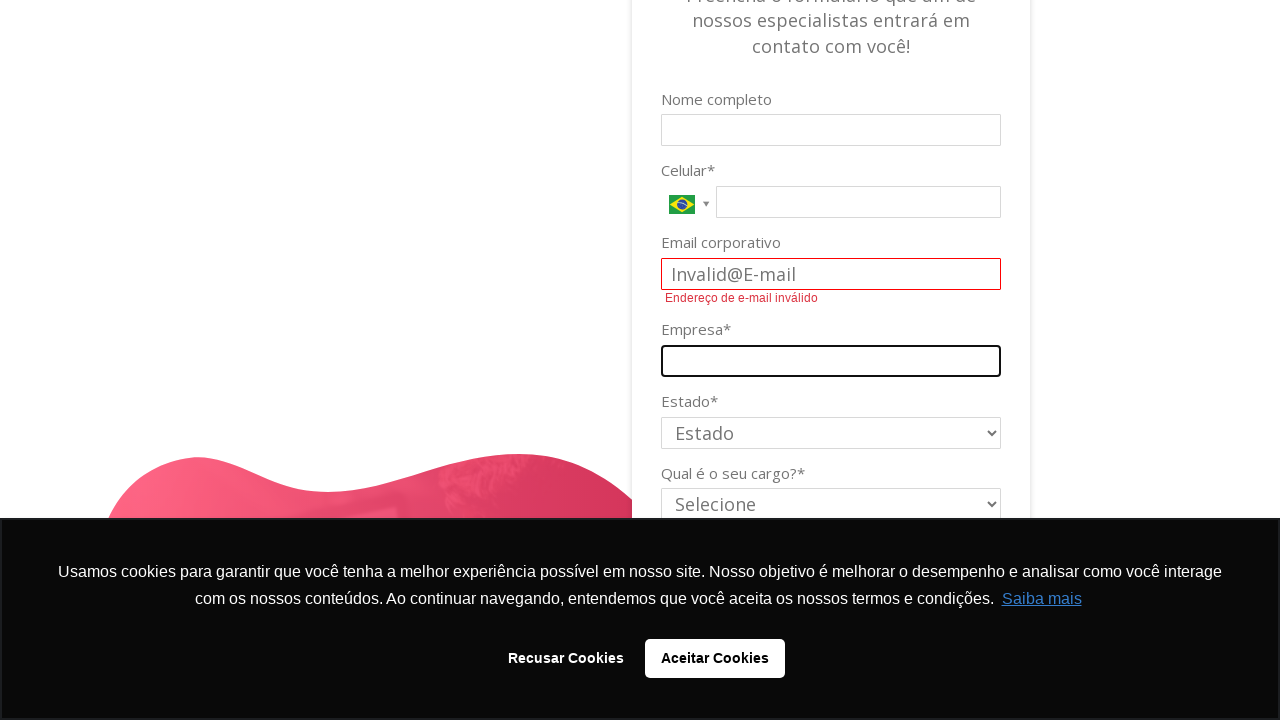

Cleared email input field
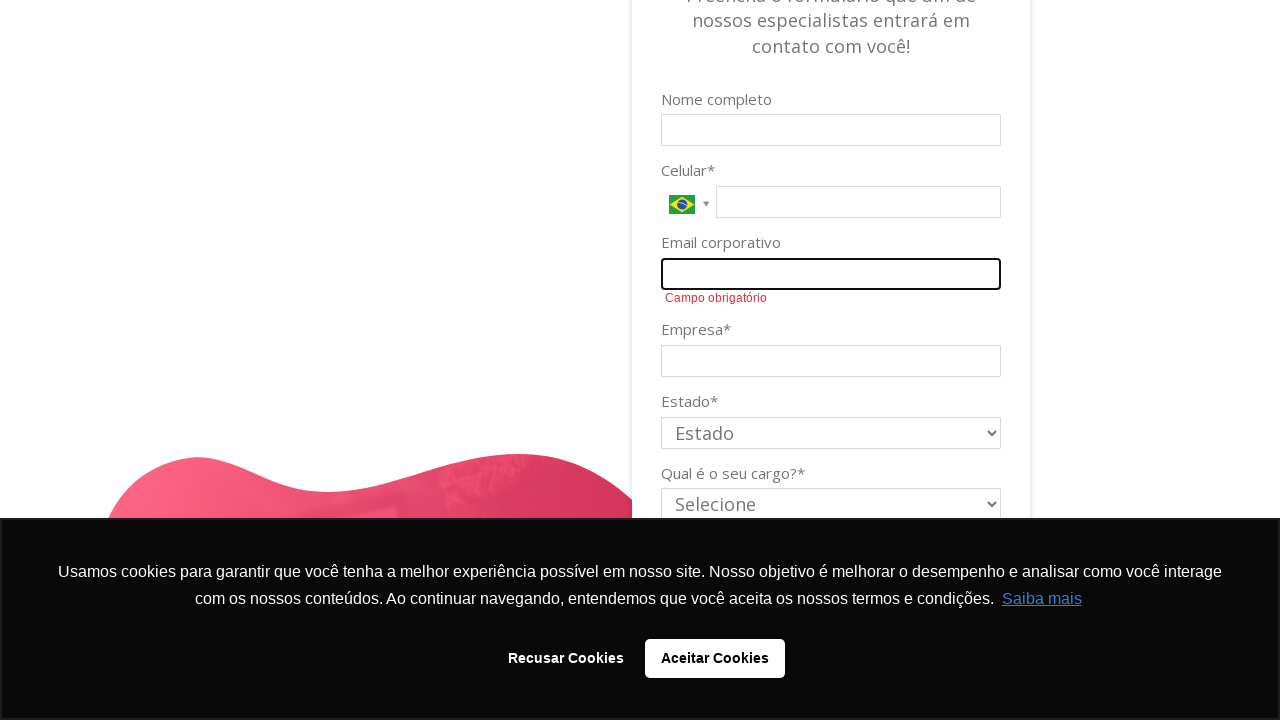

Entered valid email format 'valid@gmail.com'
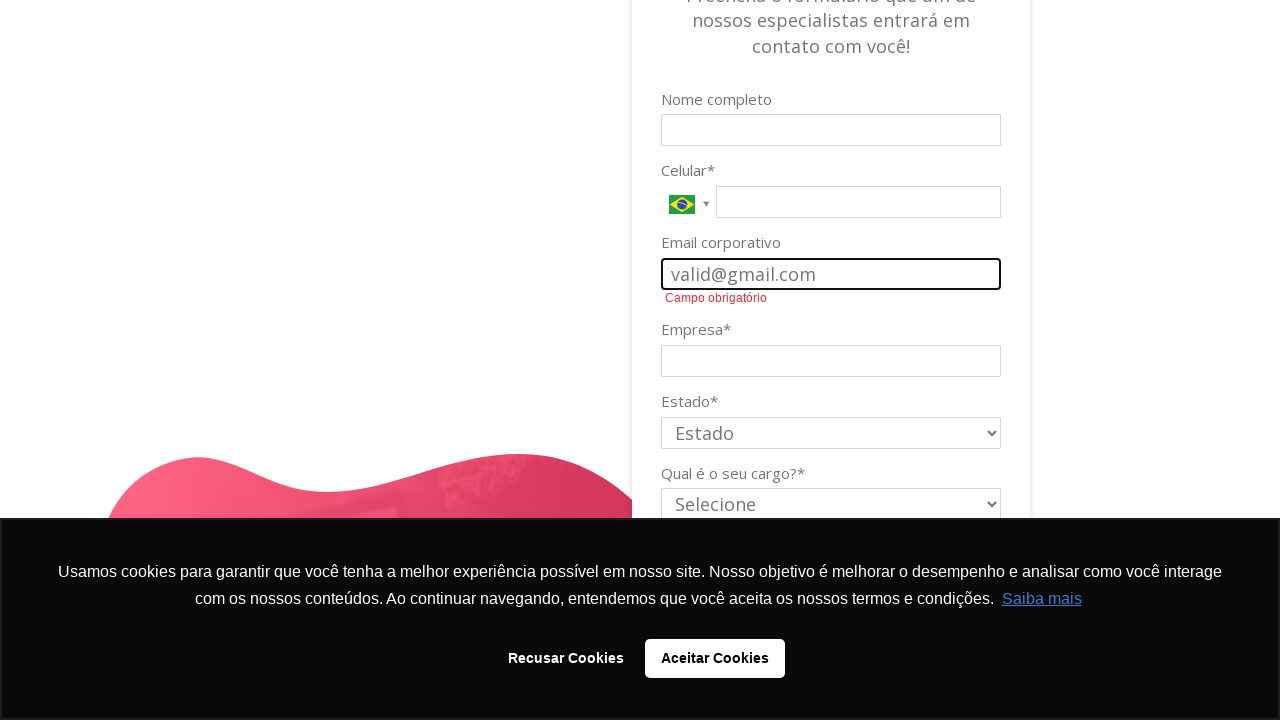

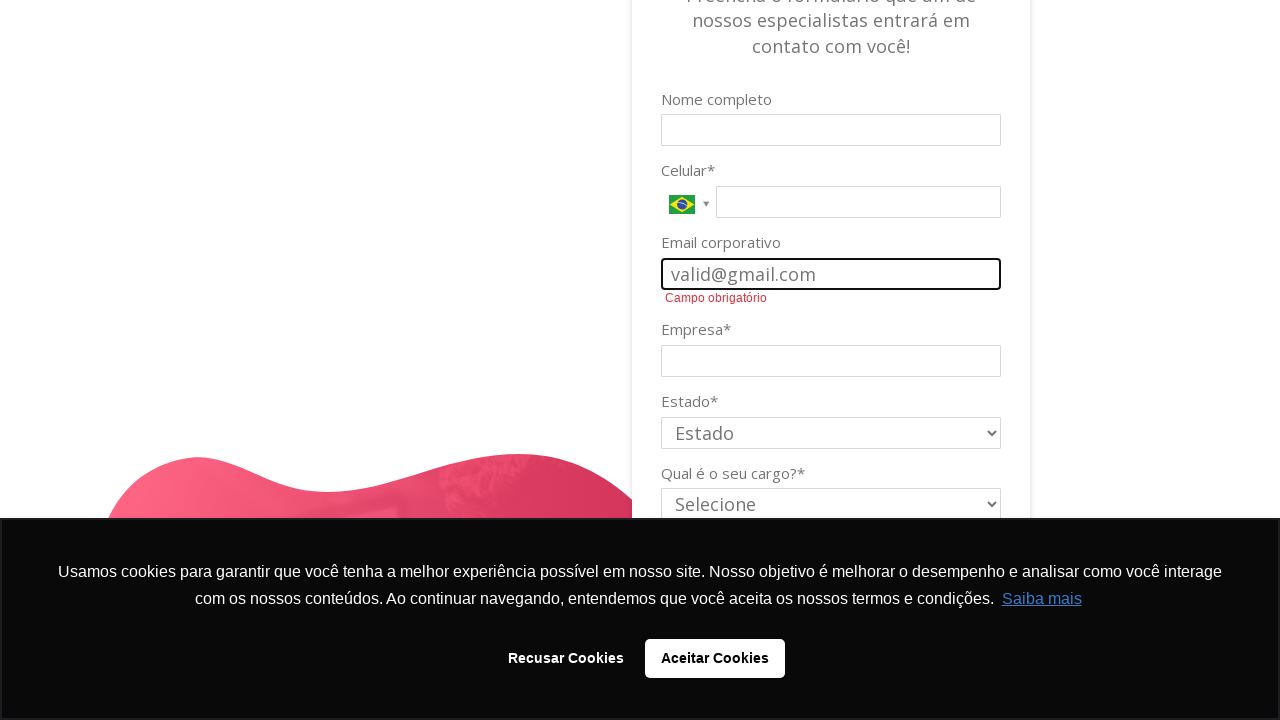